Tests dynamic controls on a webpage by clicking the Enable button and verifying the message text appears

Starting URL: https://the-internet.herokuapp.com/dynamic_controls

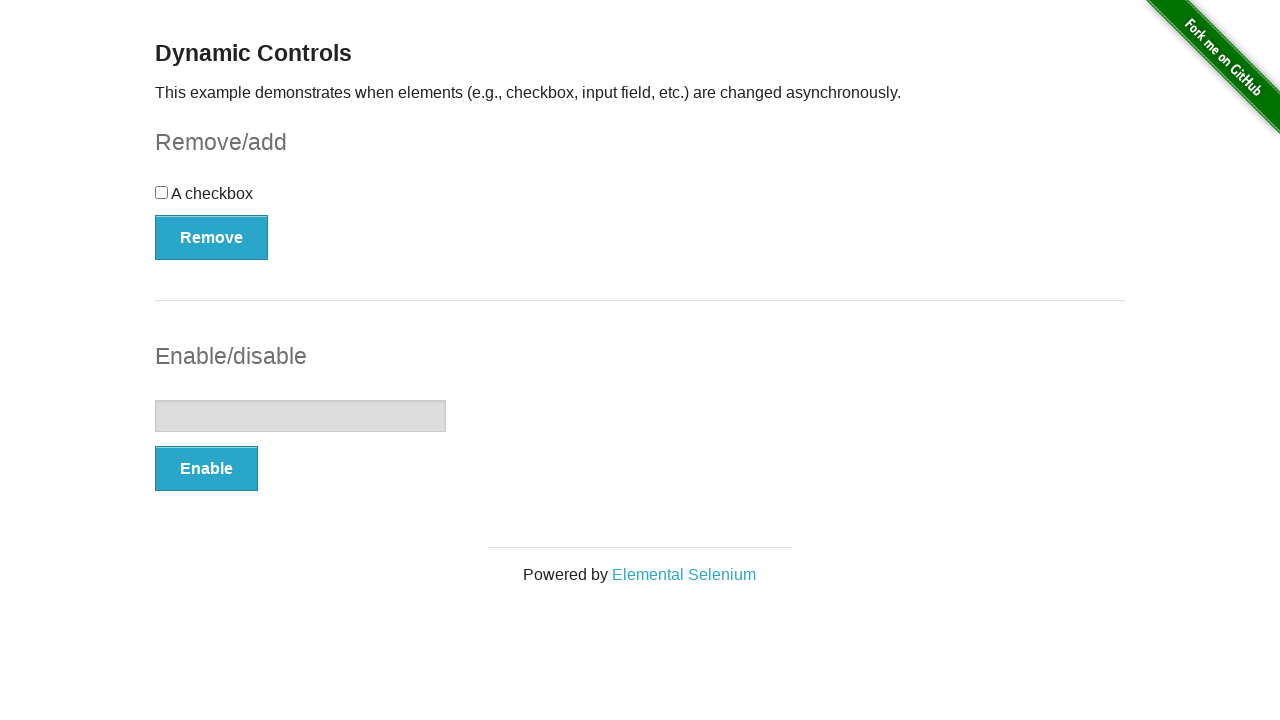

Clicked the Enable button at (206, 469) on xpath=//button[text()='Enable']
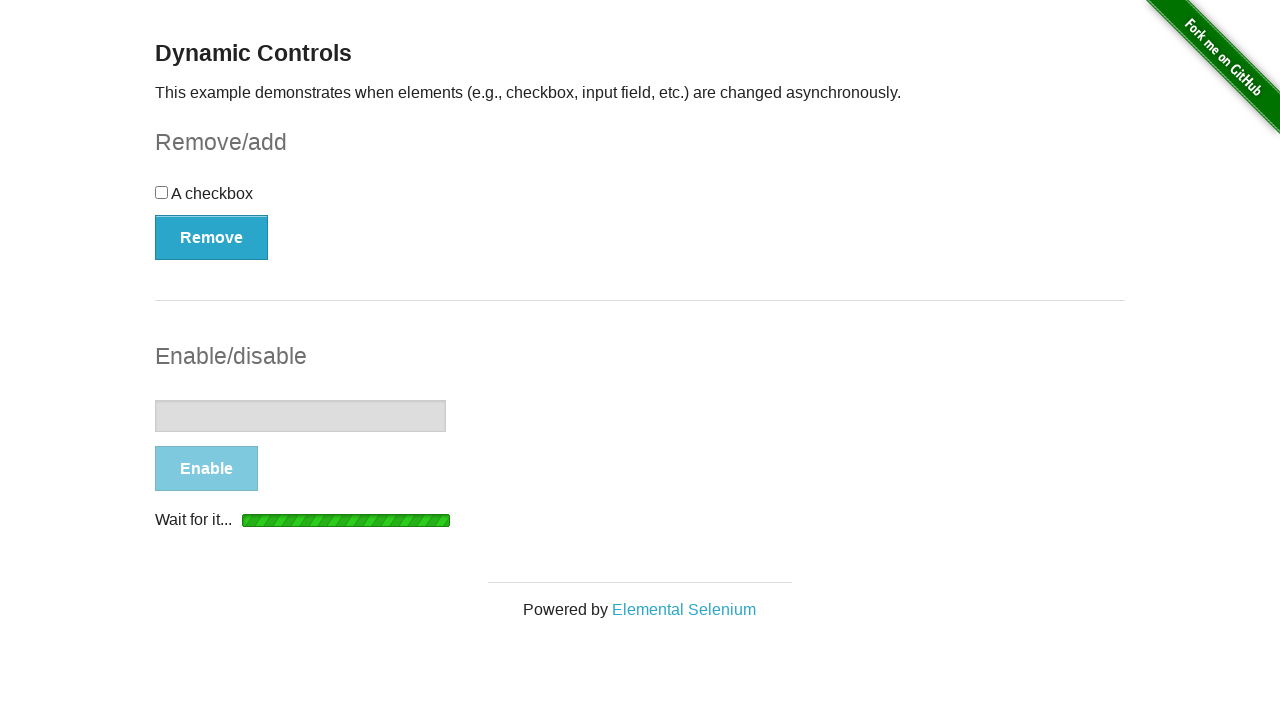

Message element appeared after enabling
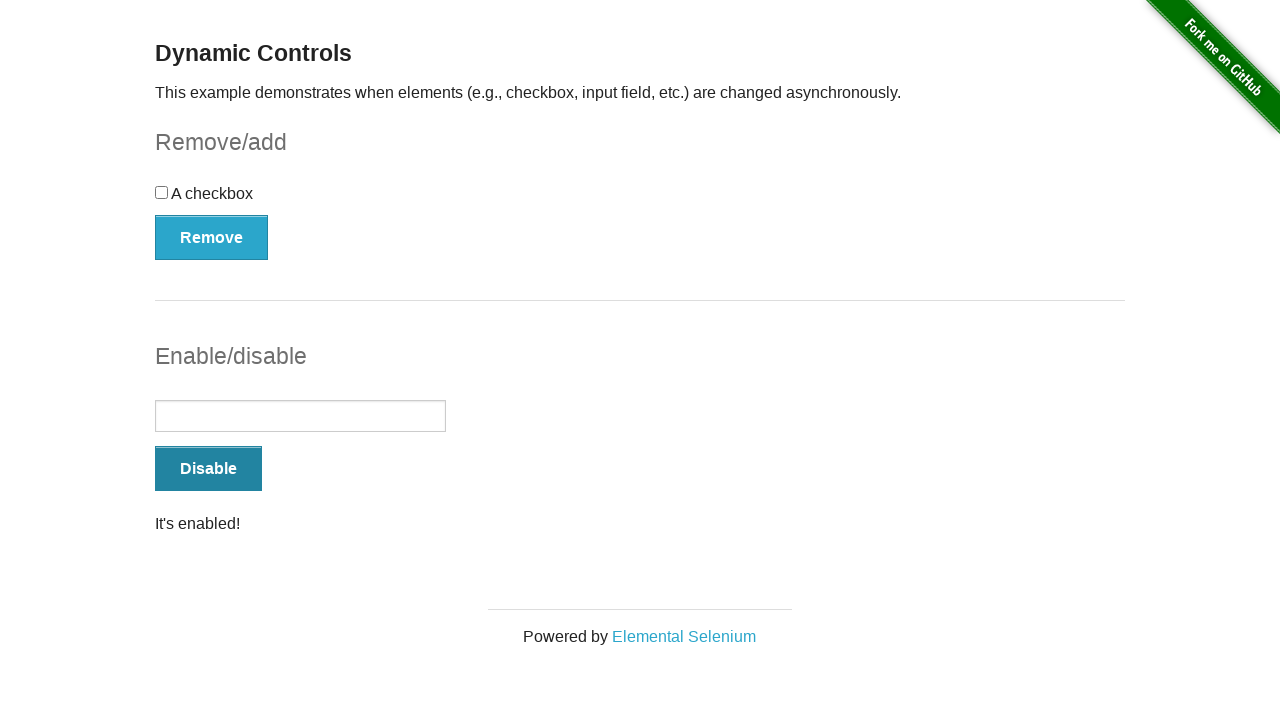

Retrieved message text: It's enabled!
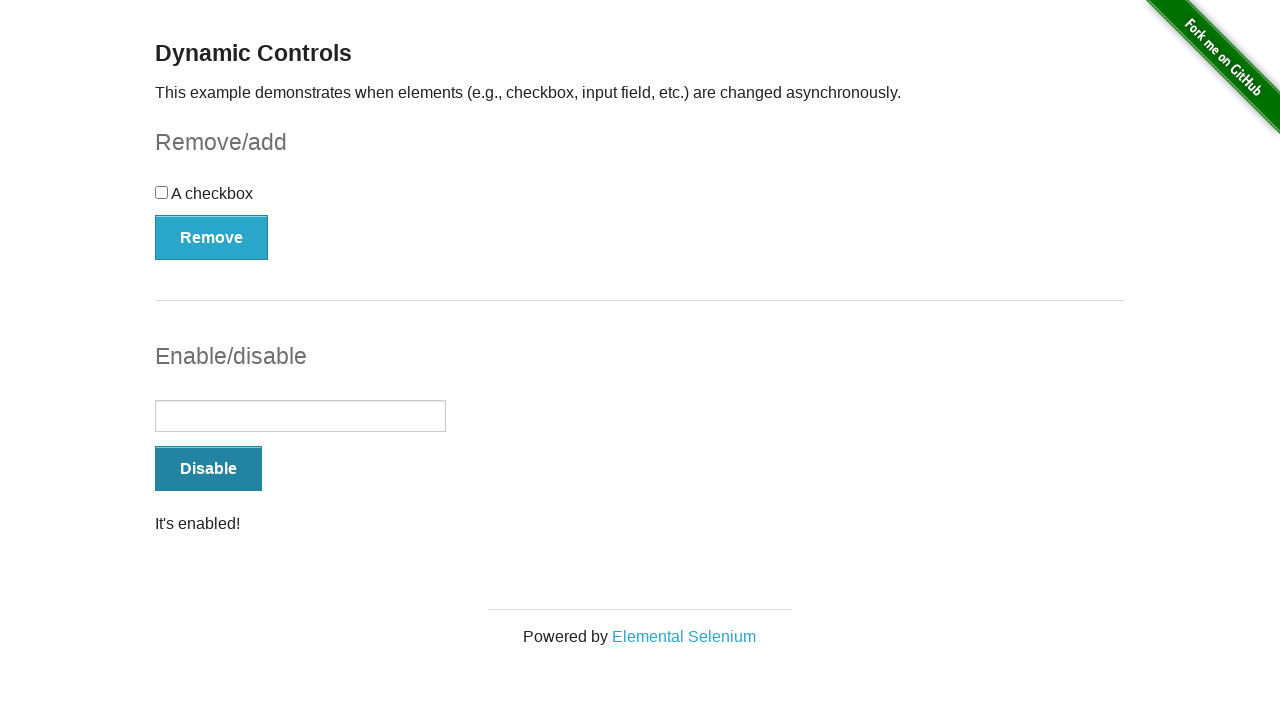

Printed message text to console
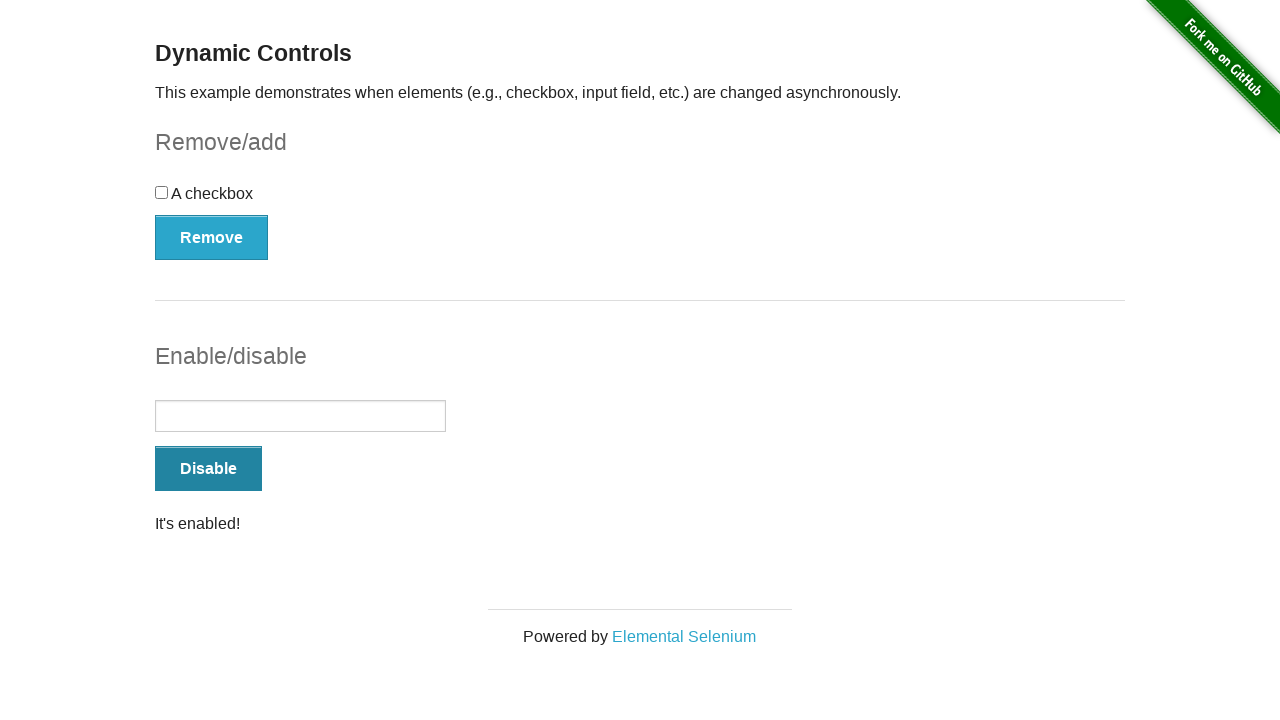

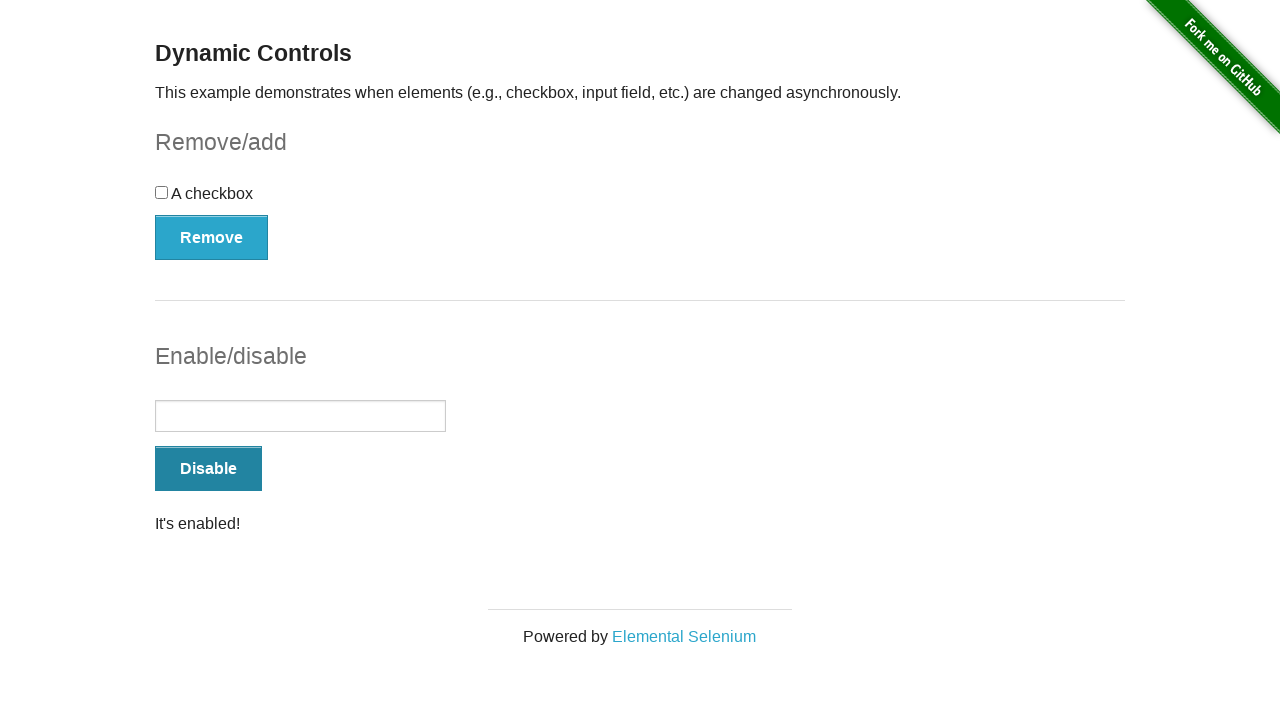